Types a new username and submits the form

Starting URL: http://www.eviltester.com/selenium/basic_html_form.html

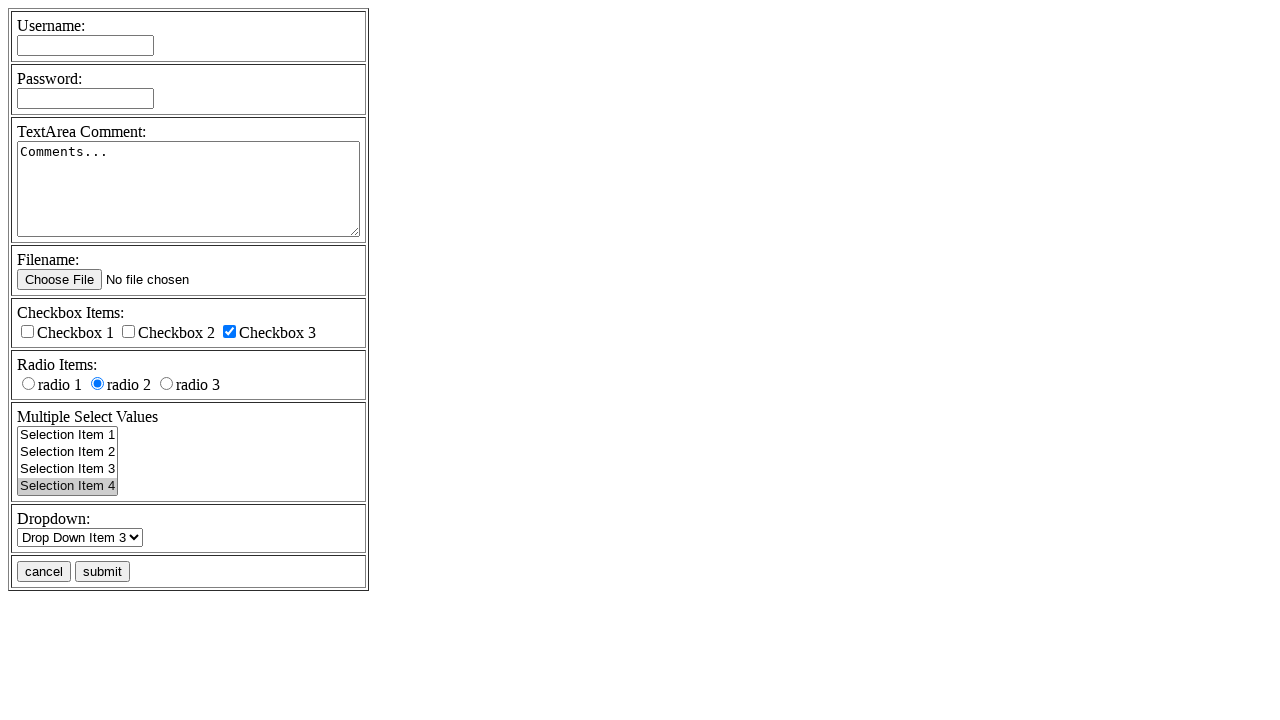

Filled username field with 'eviltester' on input[name='username']
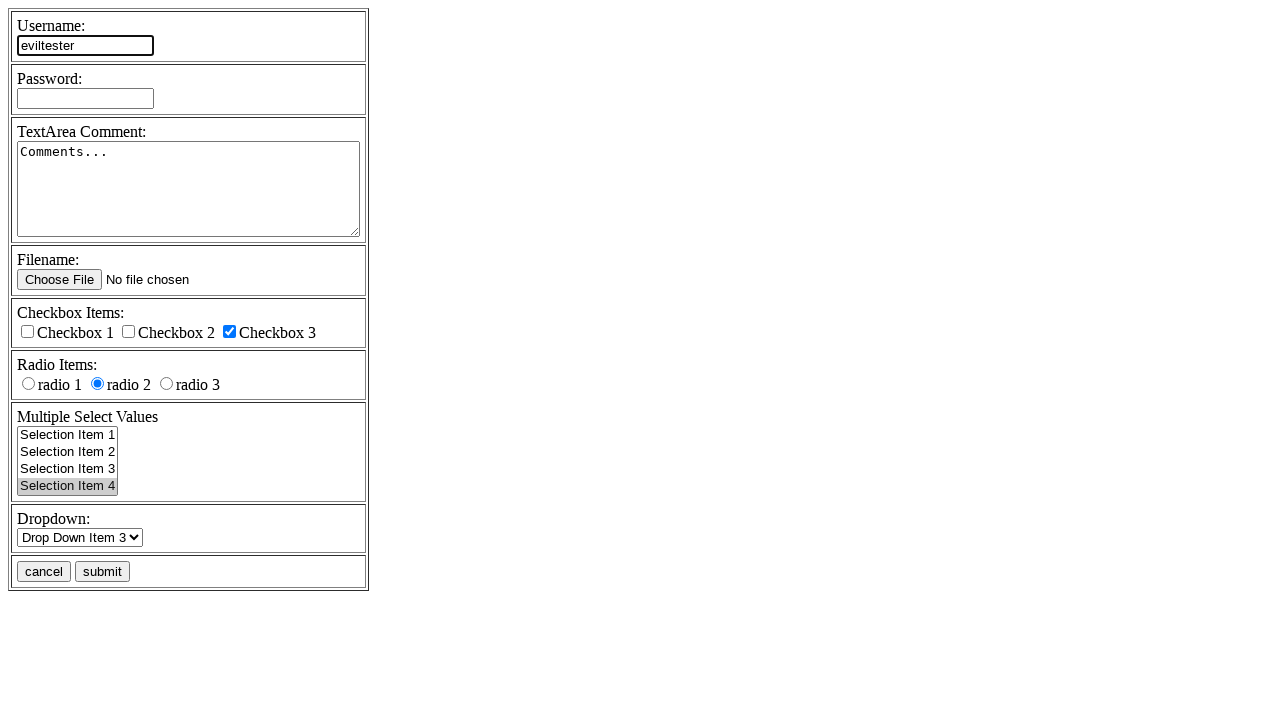

Clicked submit button to submit form at (102, 572) on input[name='submitbutton'][value='submit']
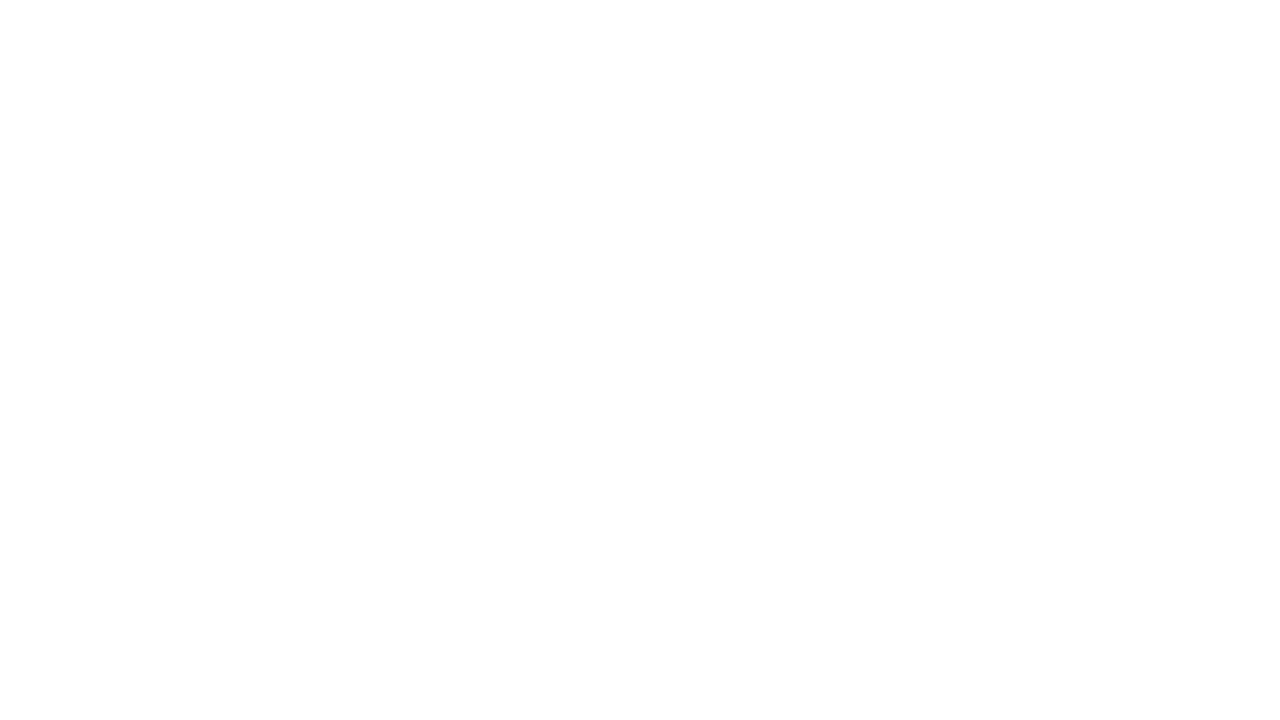

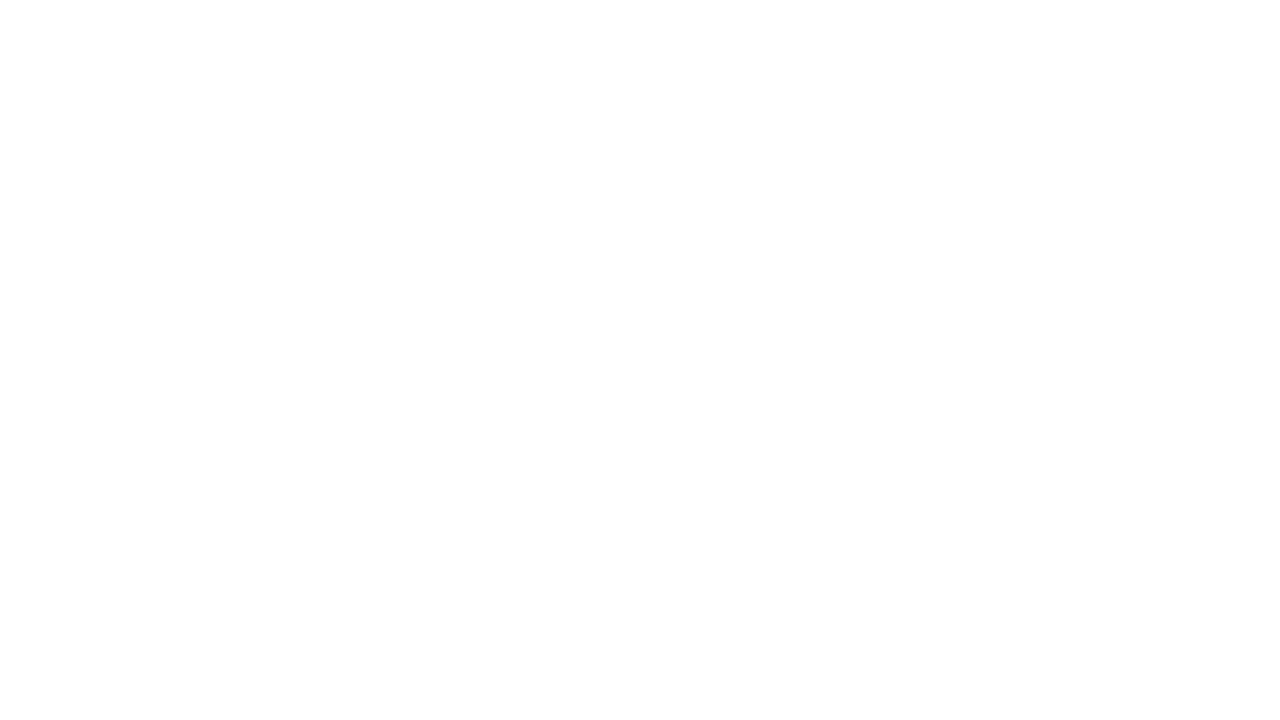